Tests button enable/disable state on registration page by checking a policy checkbox and verifying the button becomes enabled with correct color

Starting URL: https://egov.danang.gov.vn/reg

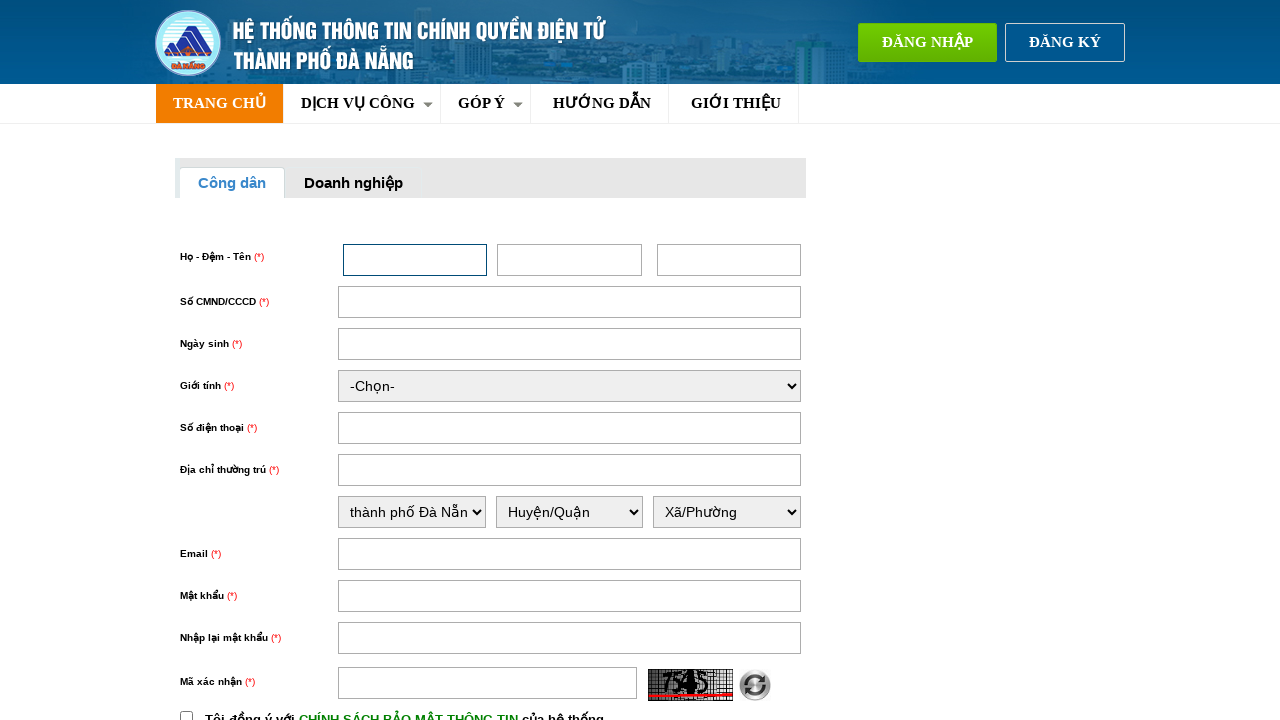

Located register button element
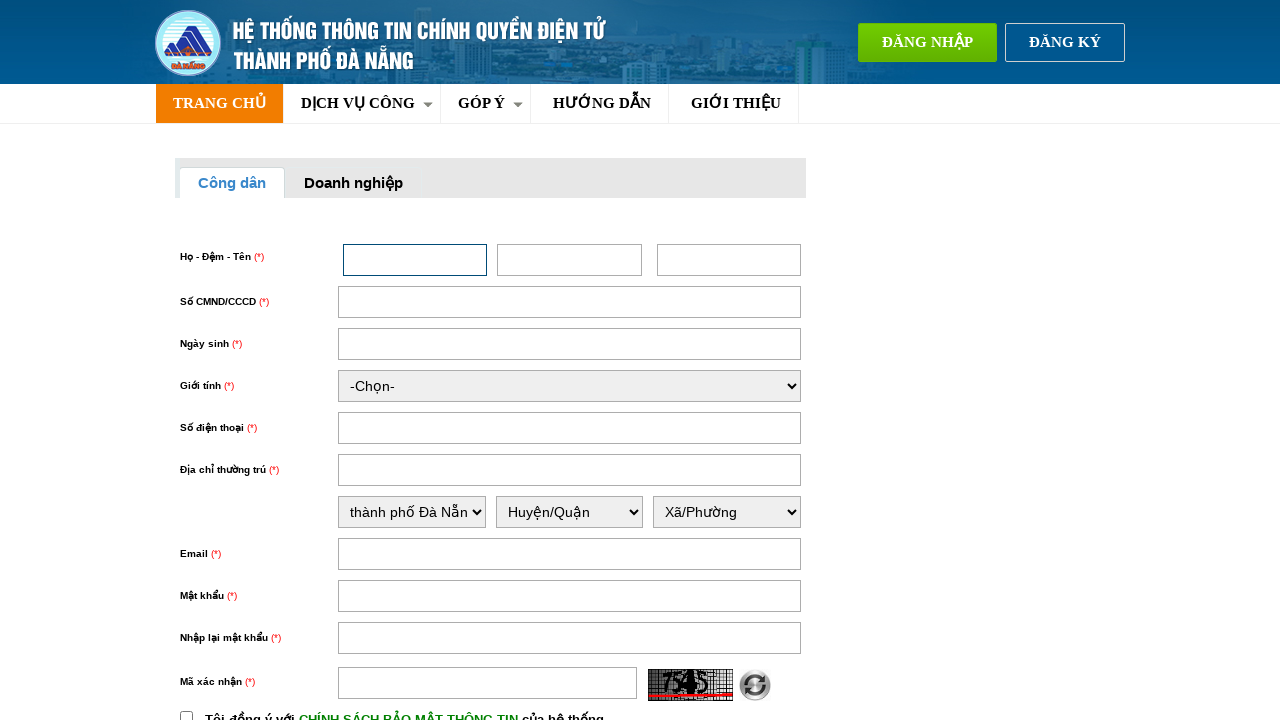

Verified register button is initially disabled
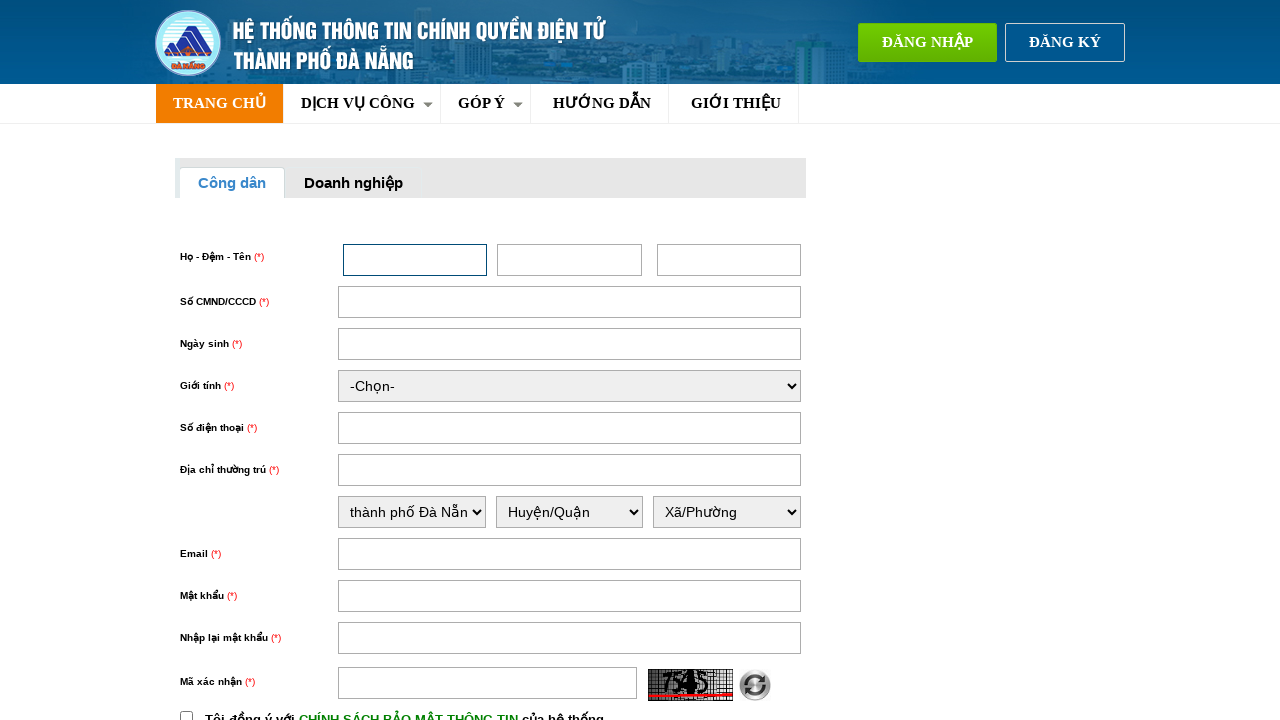

Clicked policy checkbox (chinhSach) at (186, 714) on input#chinhSach
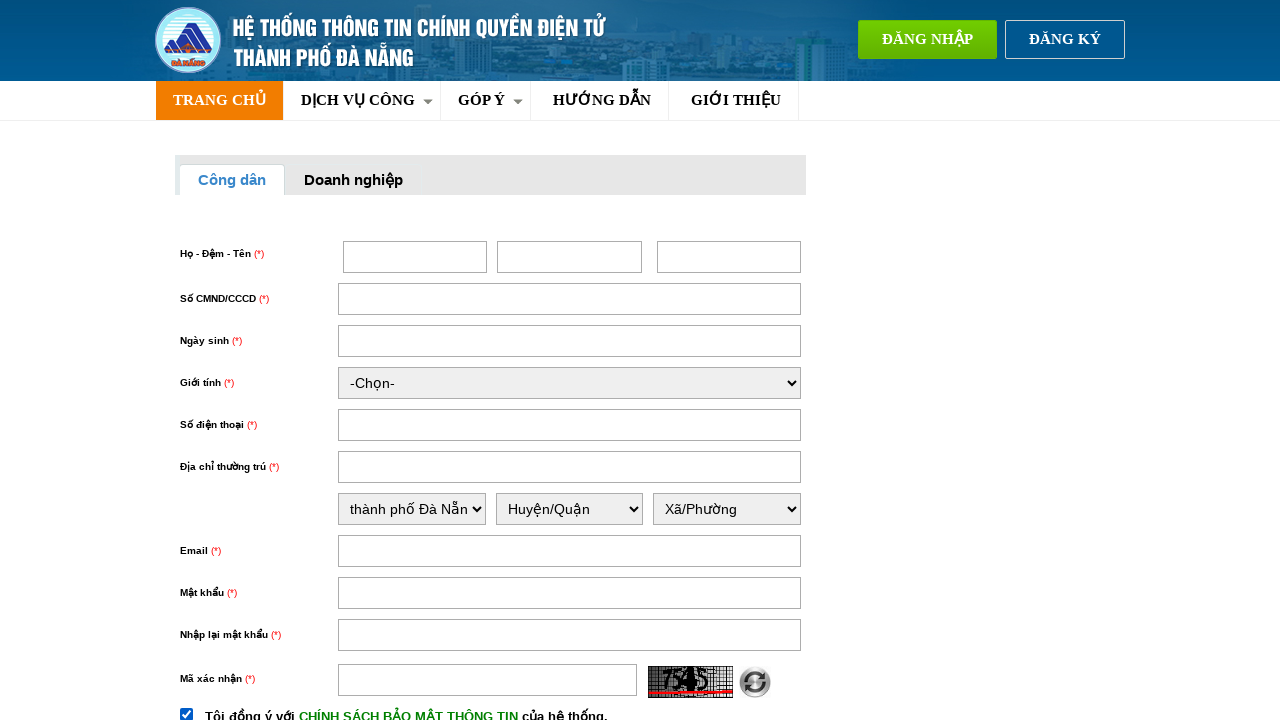

Waited 3 seconds for button state change
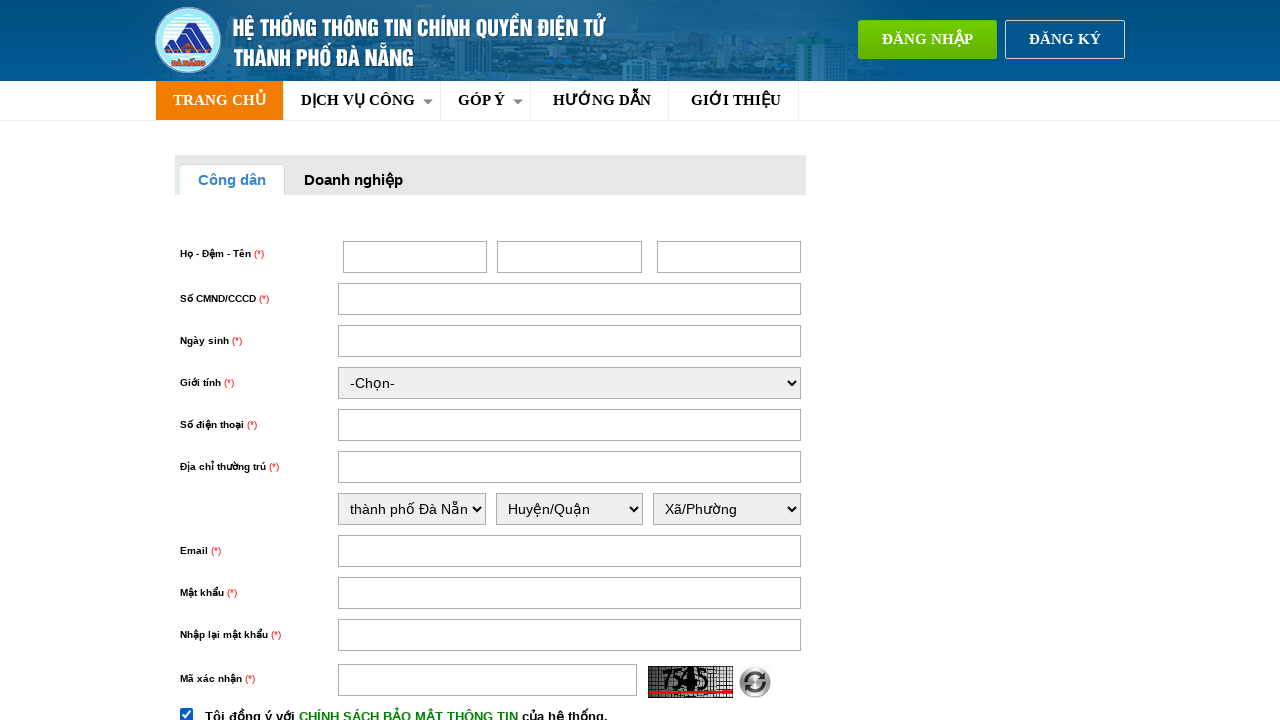

Verified register button is now enabled after policy checkbox was checked
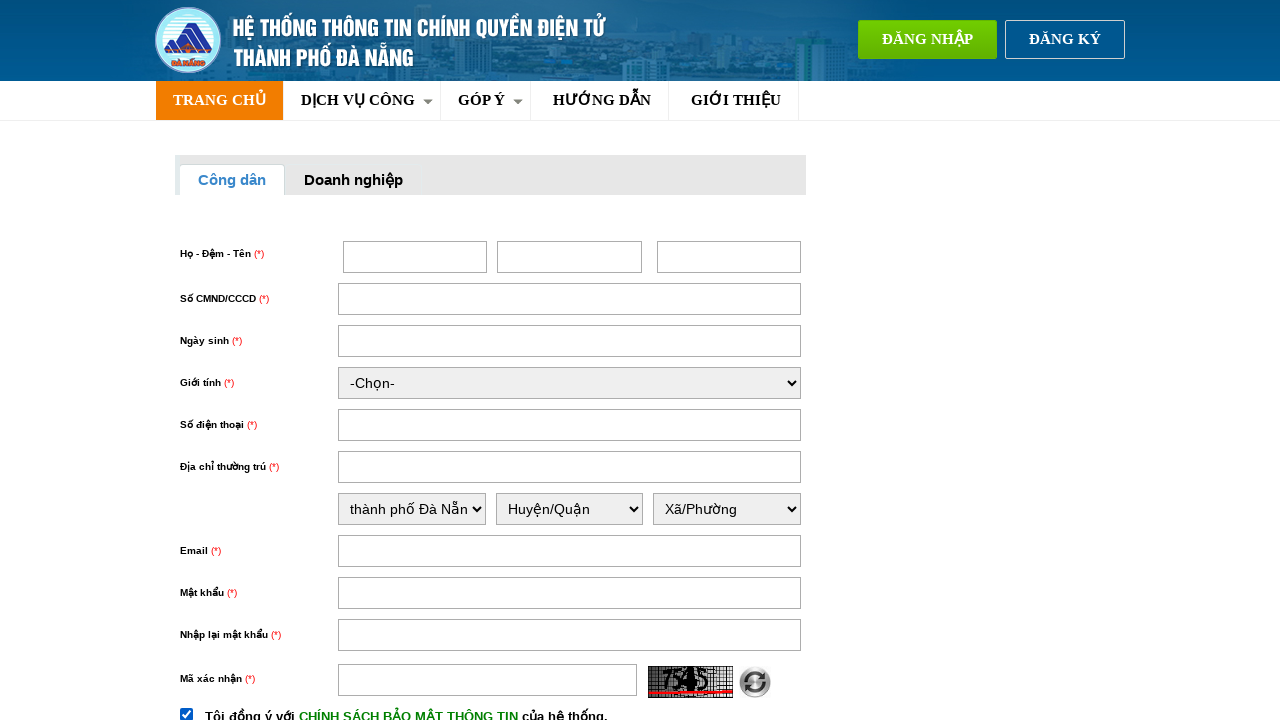

Retrieved button background color: rgb(239, 90, 0)
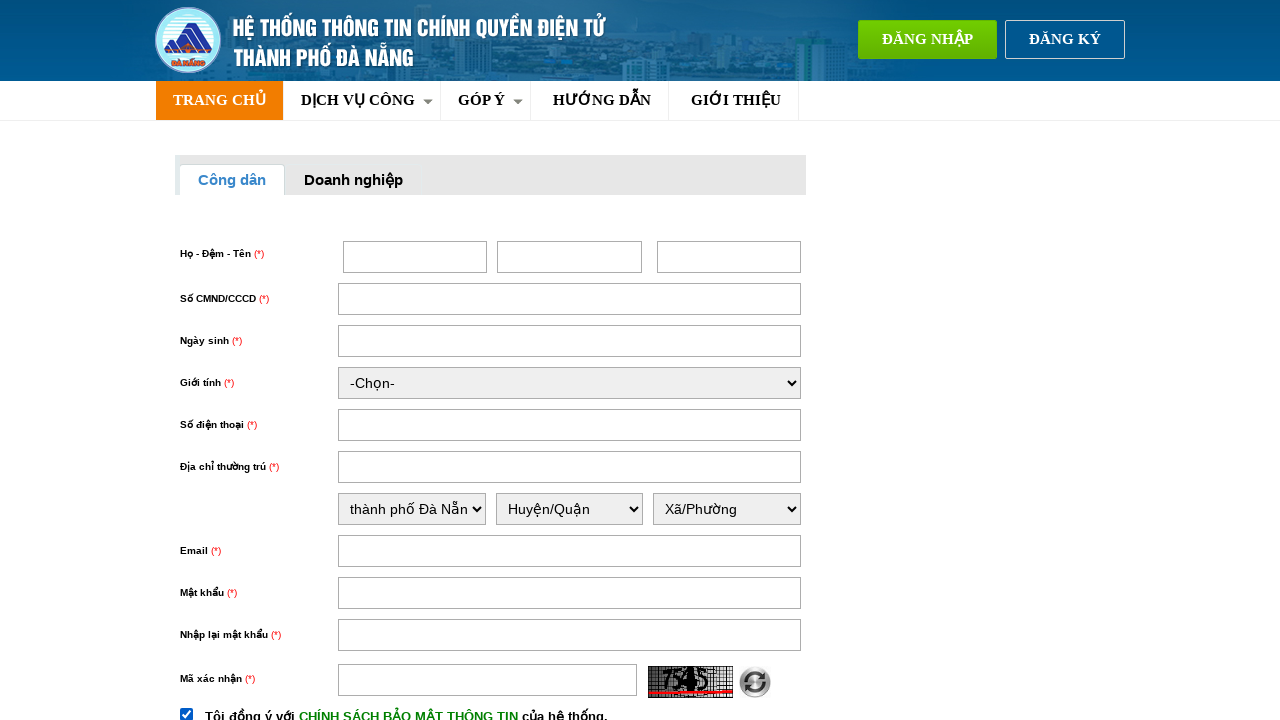

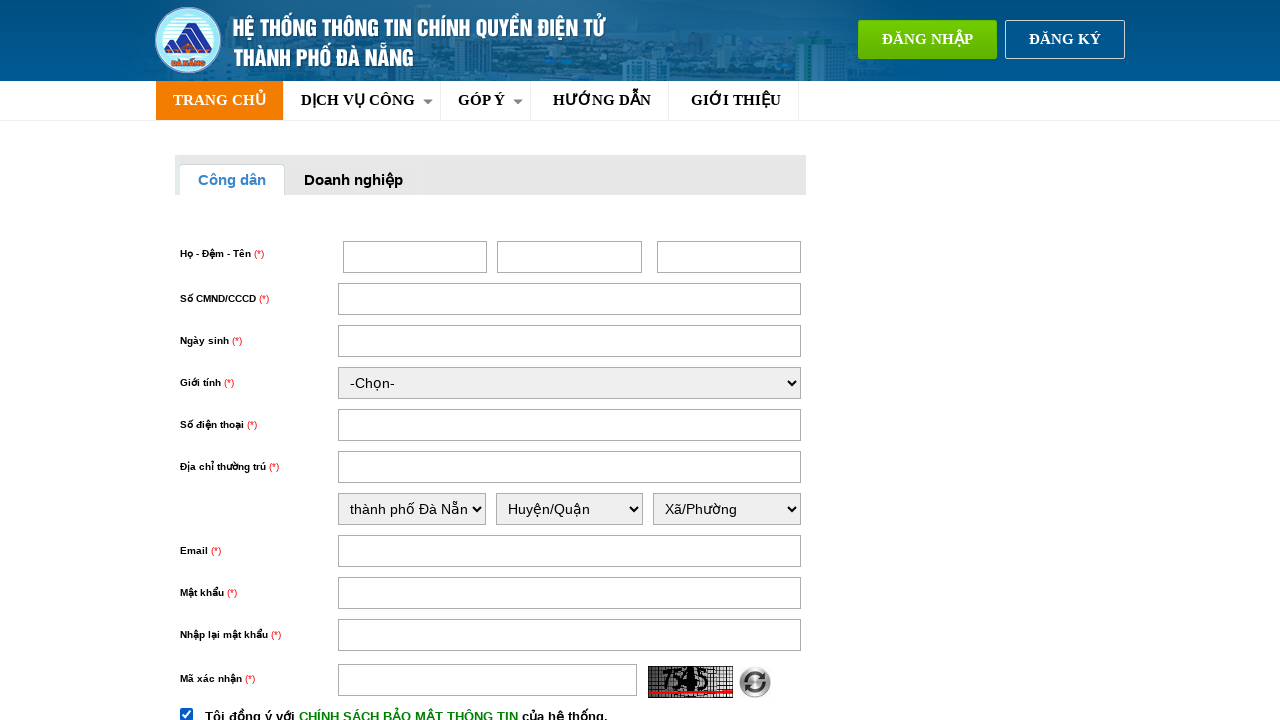